Navigates to a department page in the Swarthmore College catalog and waits for course listings to load.

Starting URL: https://catalog.swarthmore.edu/content.php?catoid=7&navoid=194

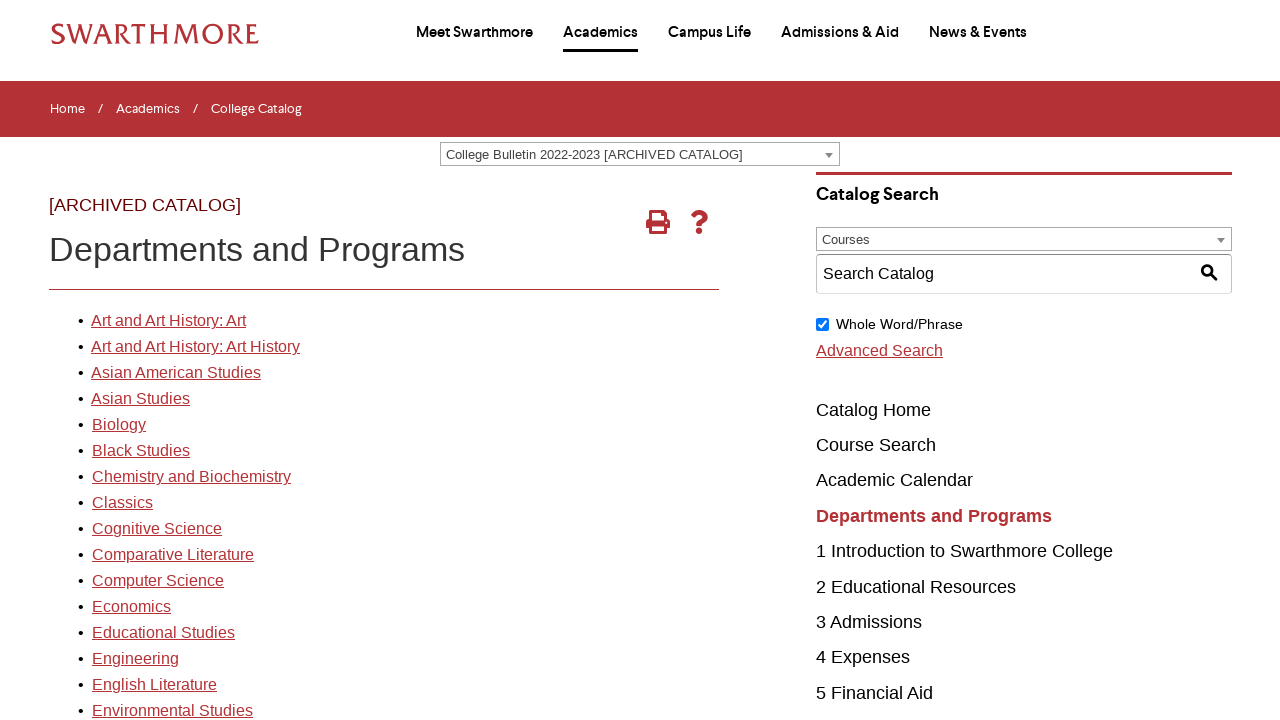

Clicked the first department link in the Swarthmore College catalog at (168, 321) on xpath=//*[@id='gateway-page']/body/table/tbody/tr[3]/td[1]/table/tbody/tr[2]/td[
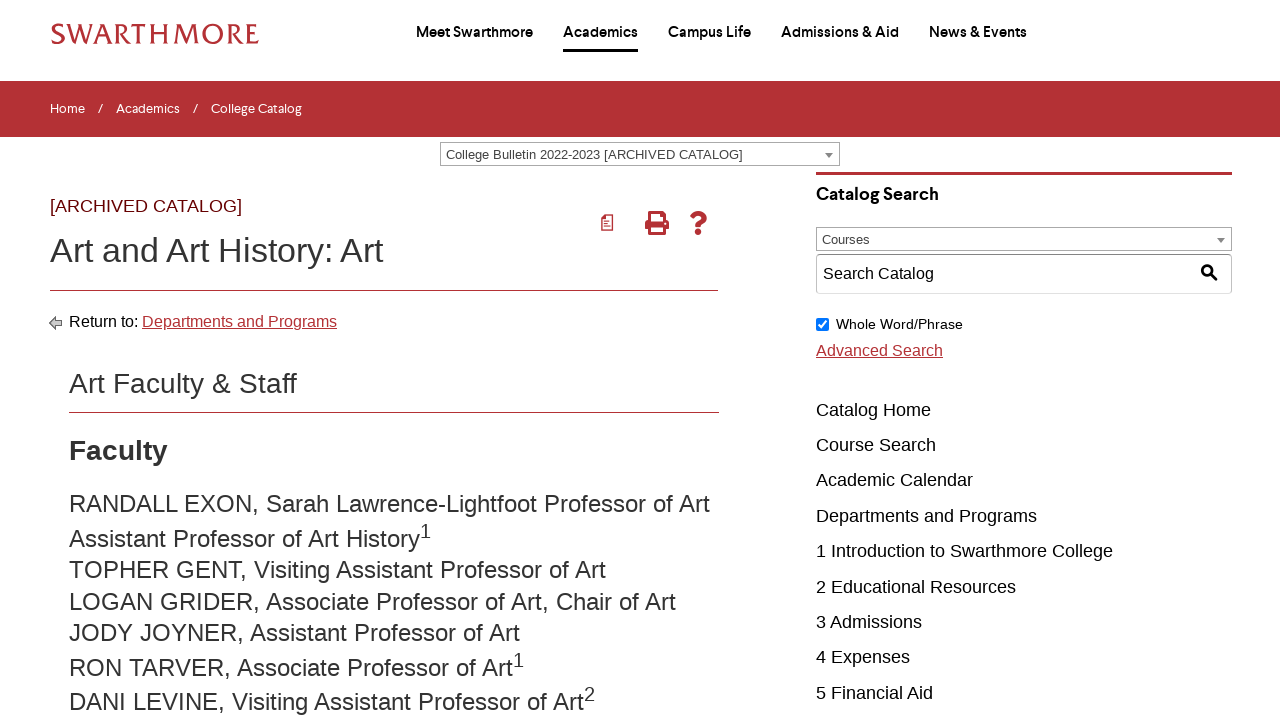

Course listings loaded on the department page
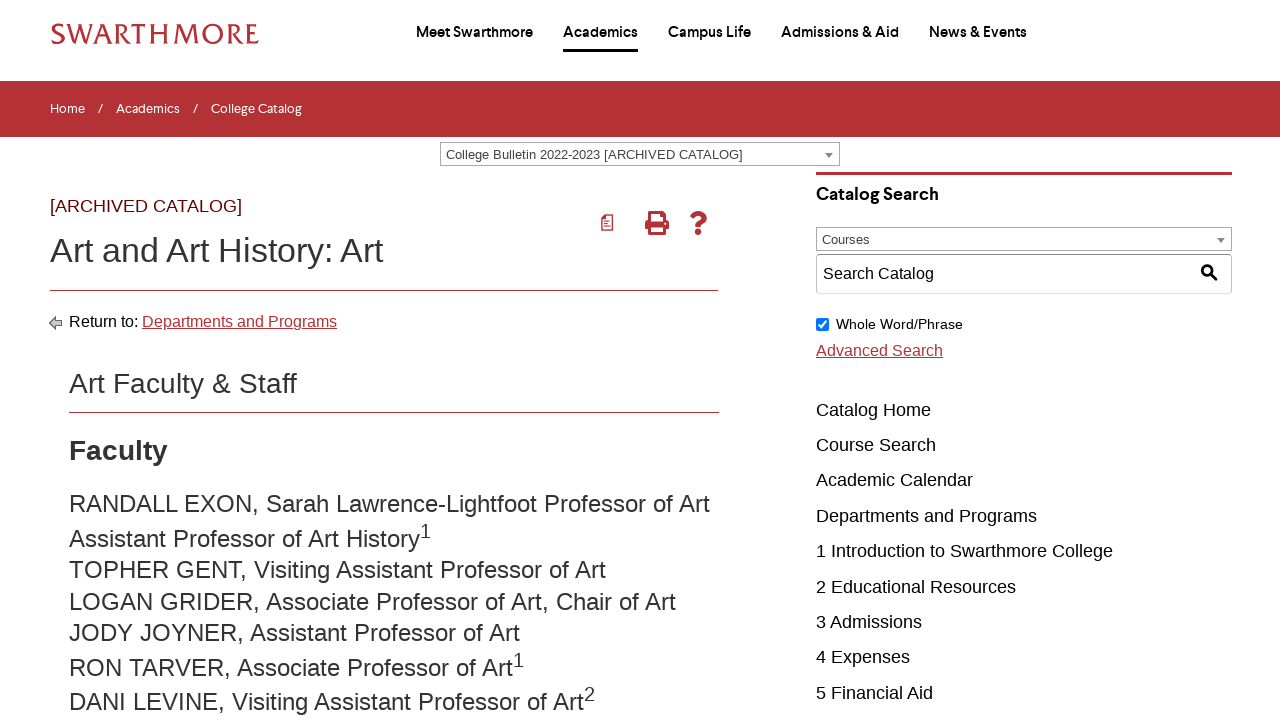

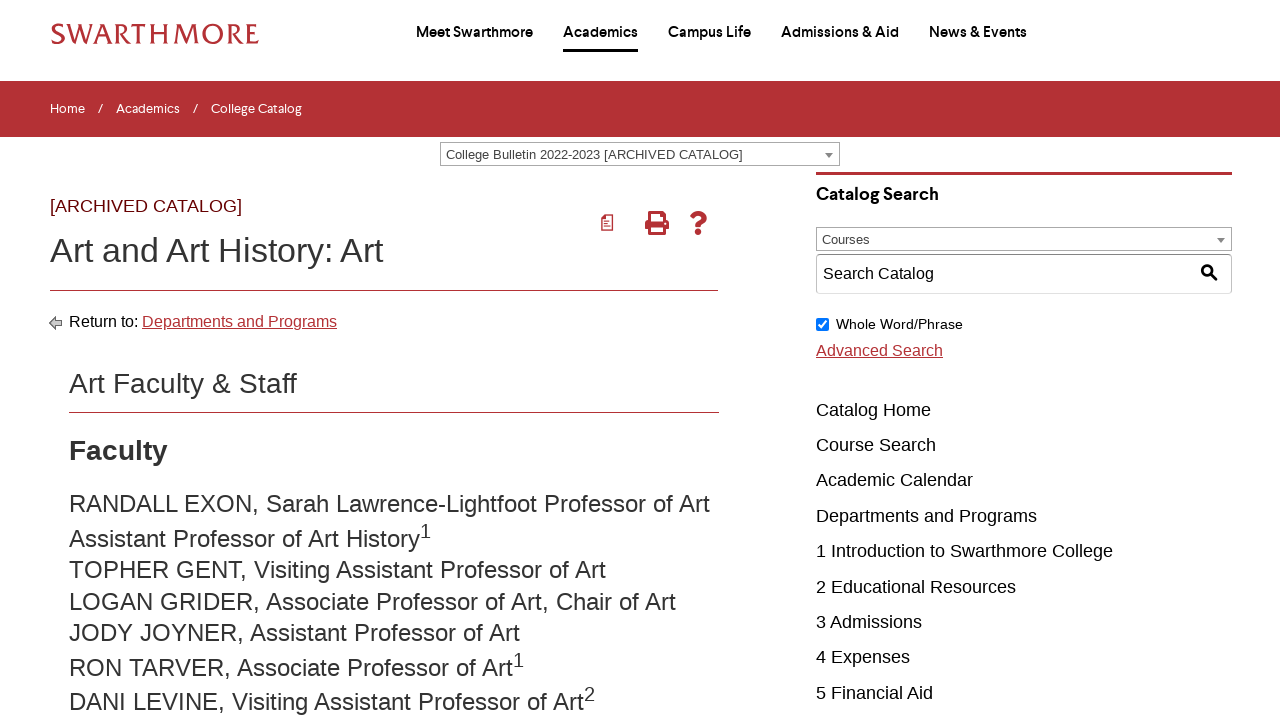